Tests checkbox functionality by ensuring both checkboxes on the page are selected, clicking them if they are not already checked, and verifying their selected state.

Starting URL: https://the-internet.herokuapp.com/checkboxes

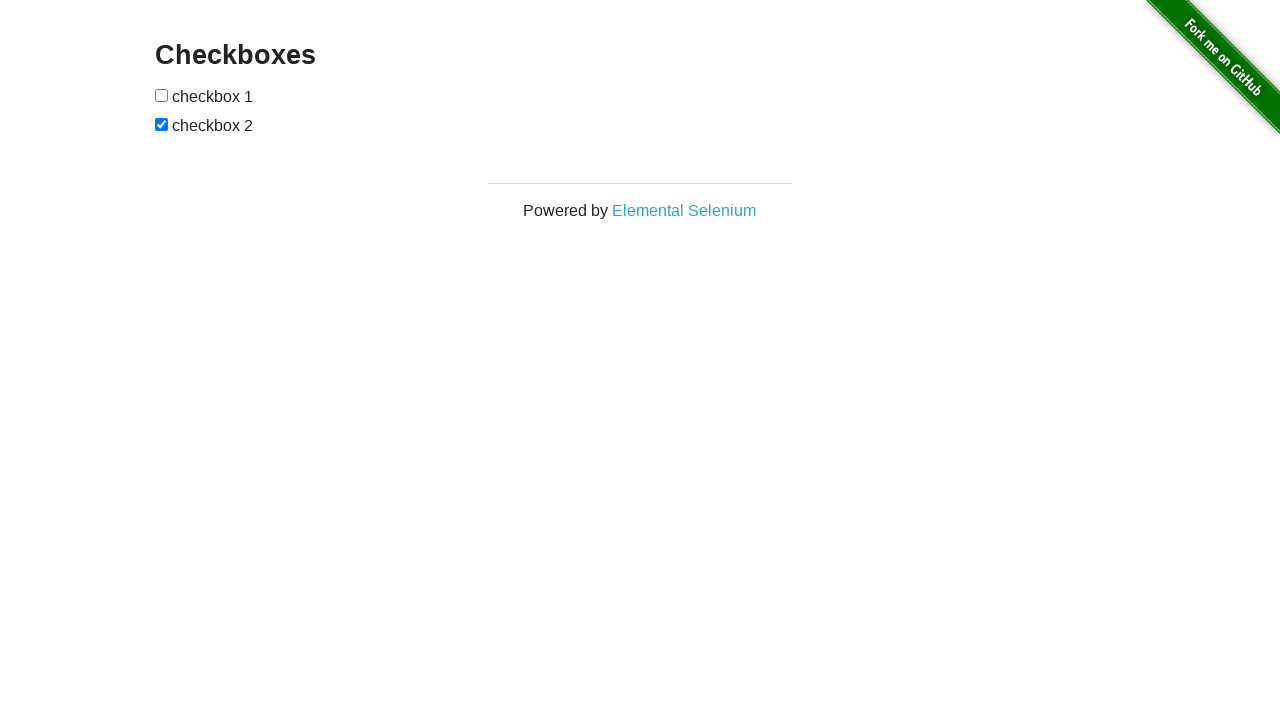

Located first checkbox element
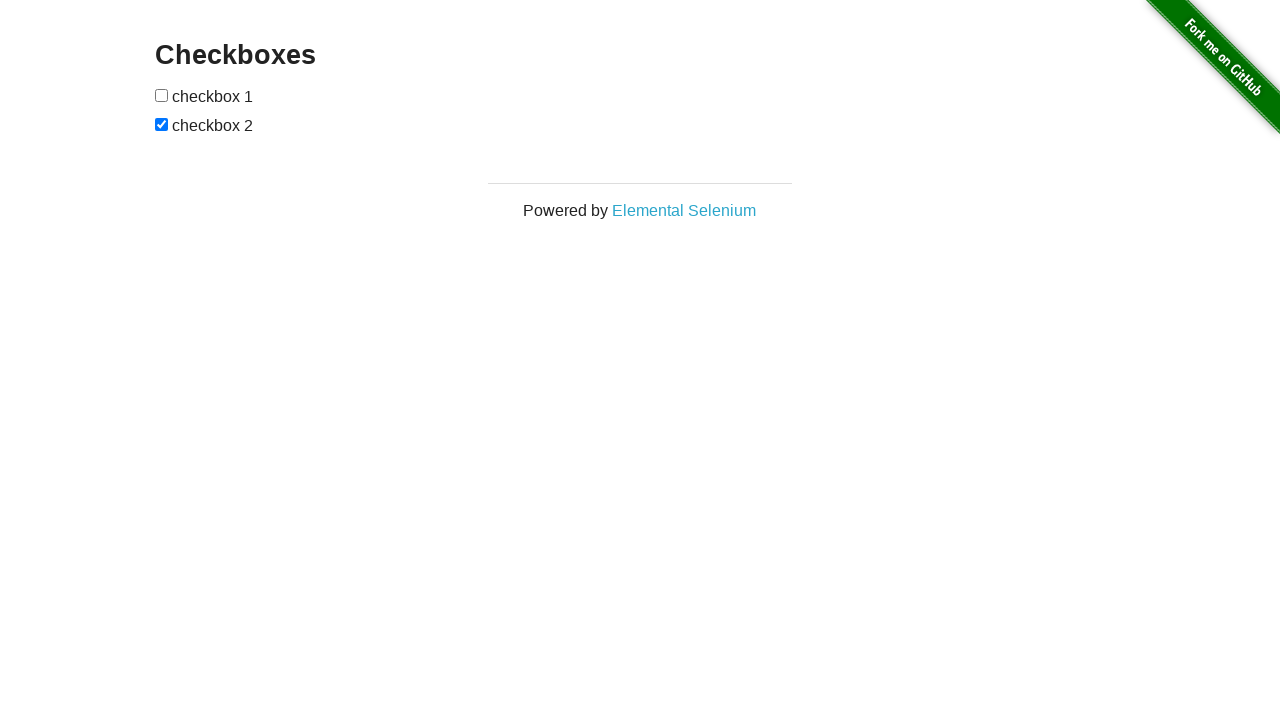

Checked first checkbox state - it was unchecked
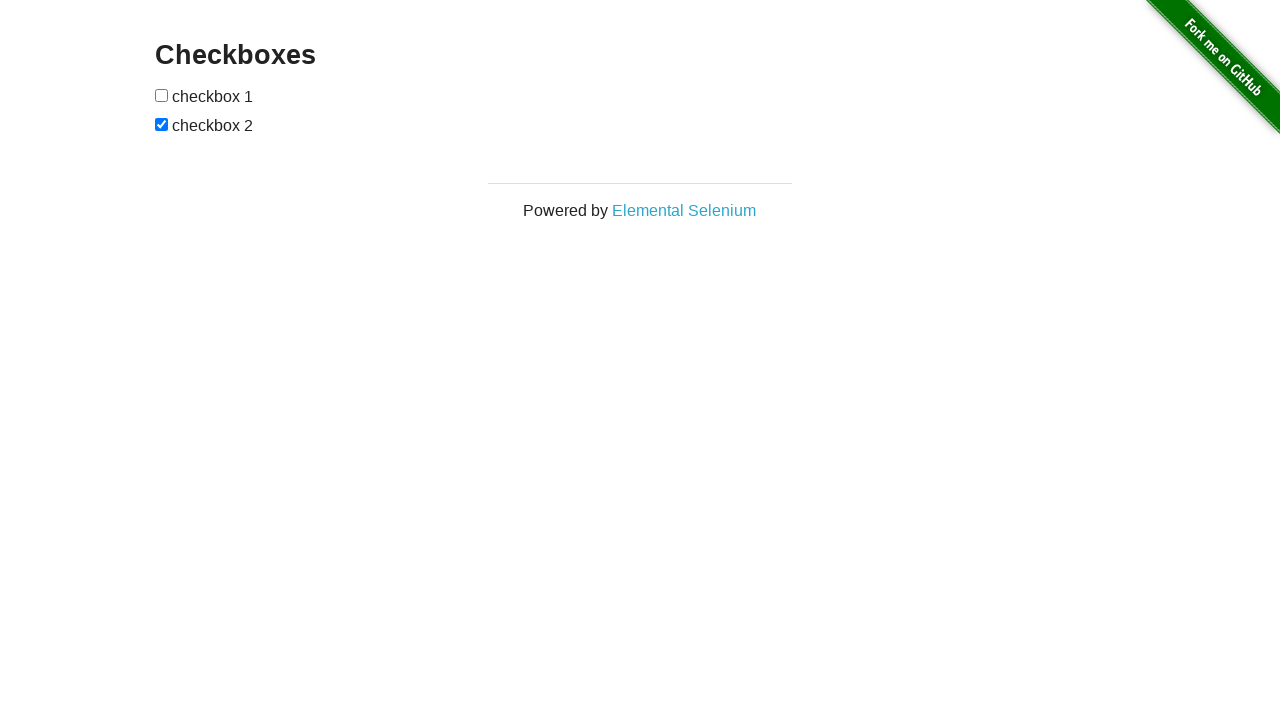

Clicked first checkbox to select it at (162, 95) on xpath=//form[@id='checkboxes']/input[1]
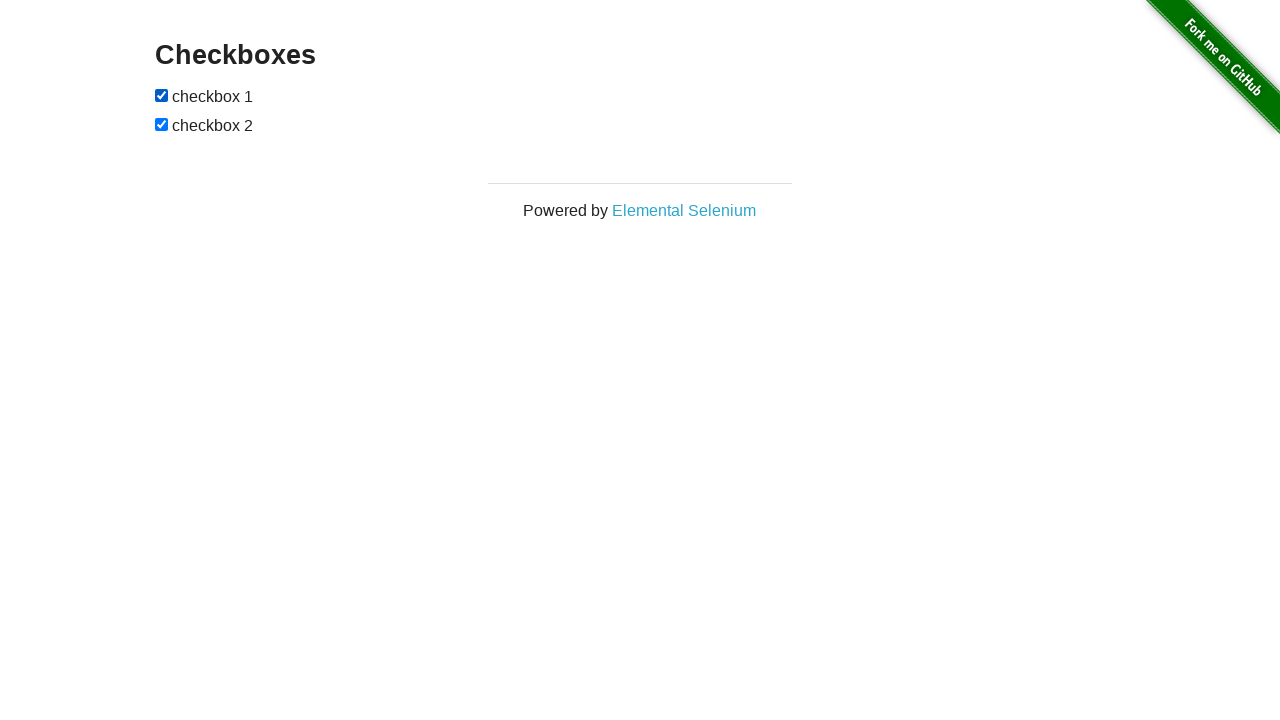

Verified first checkbox is selected
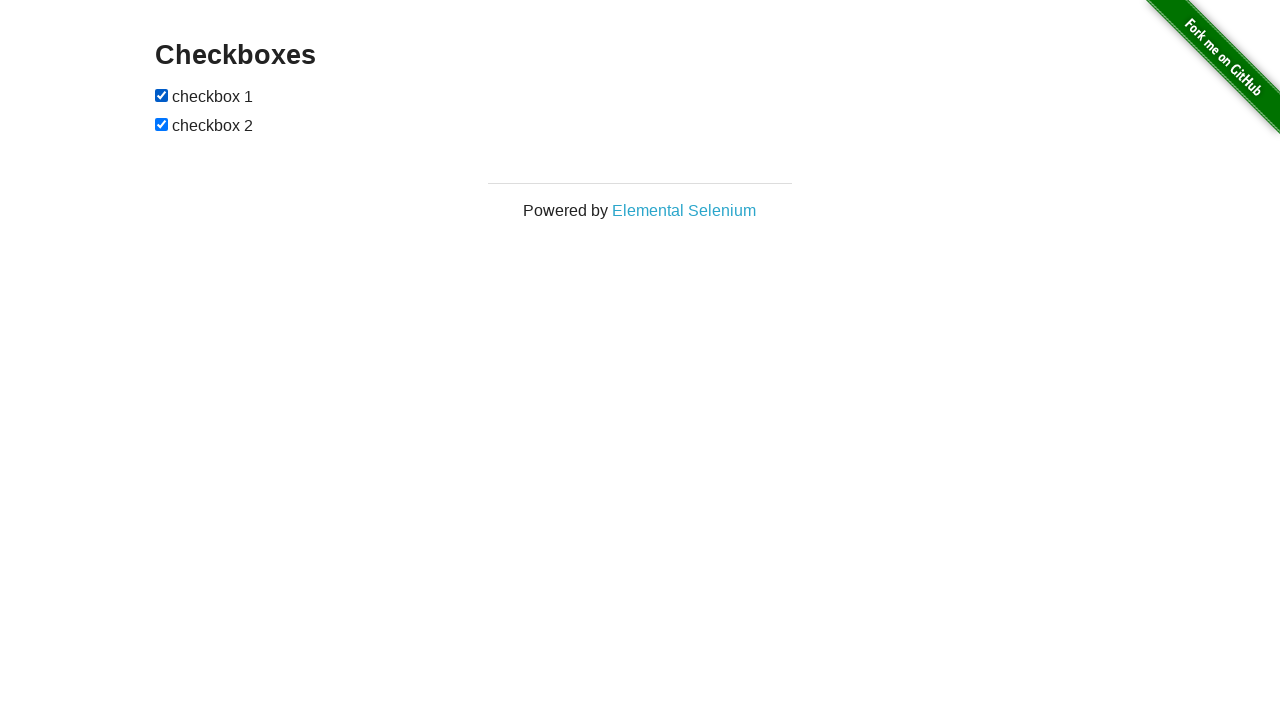

Located second checkbox element
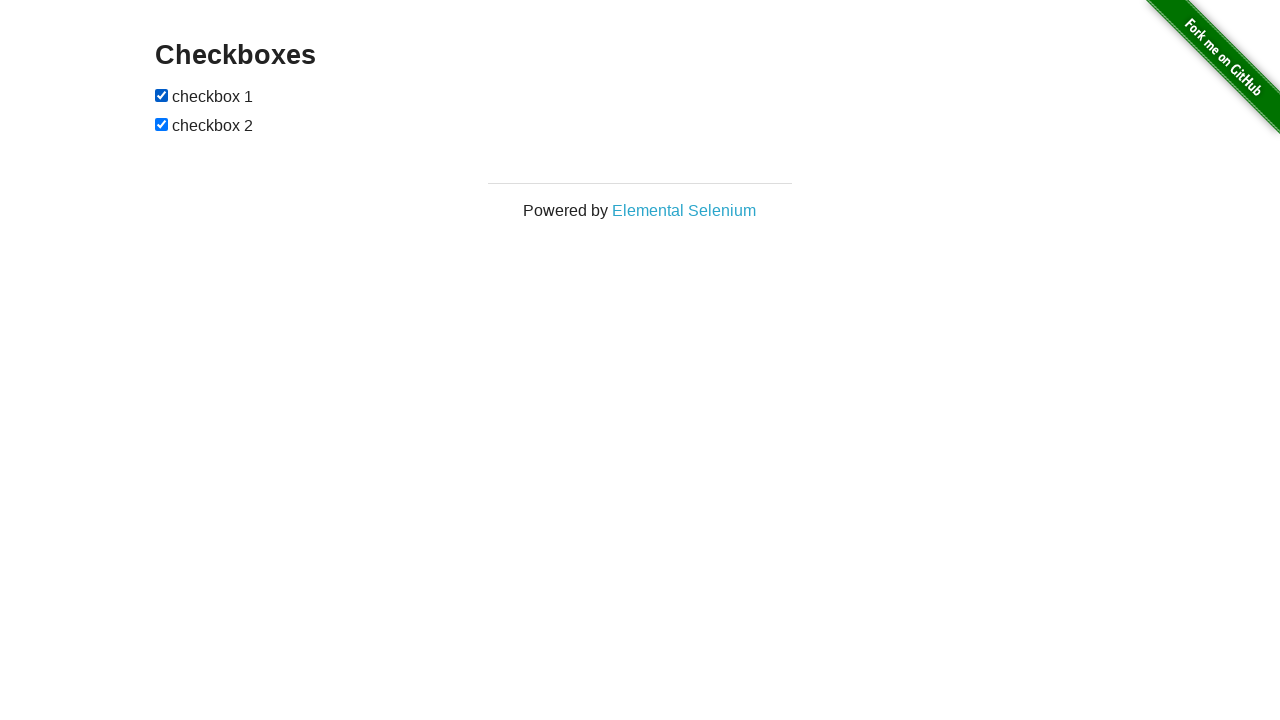

Checked second checkbox state - it was already checked
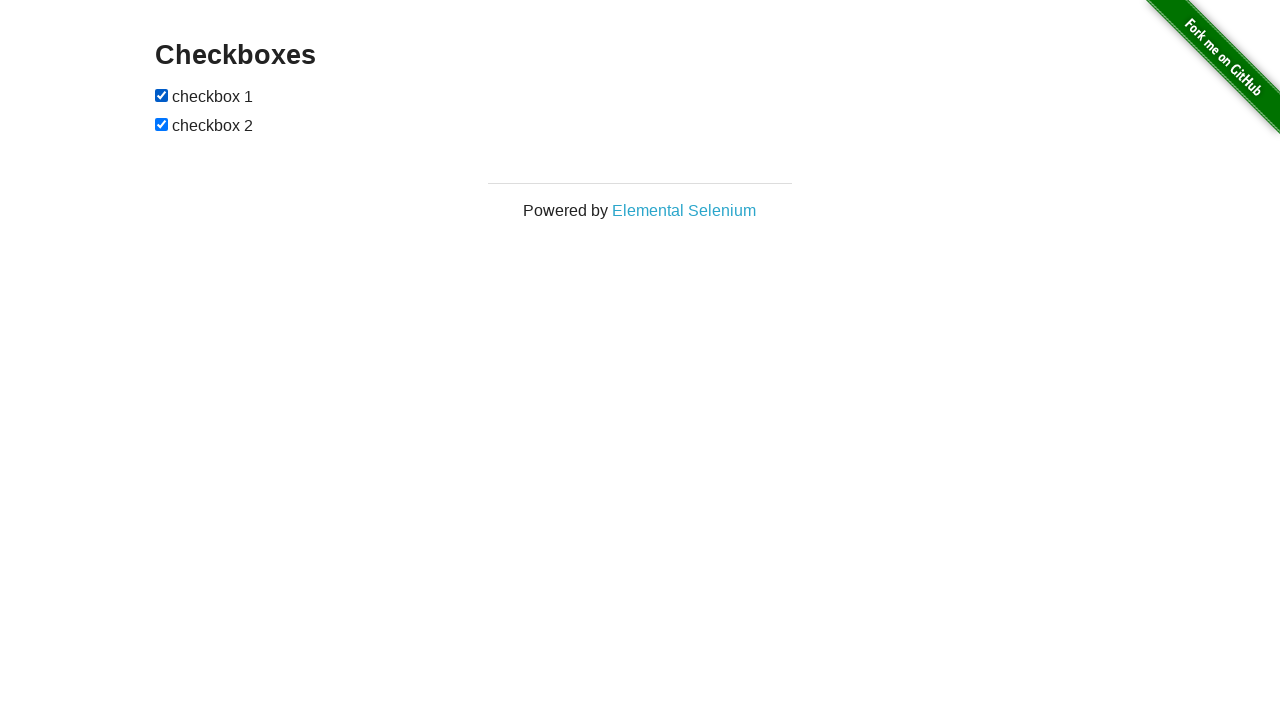

Verified second checkbox is selected
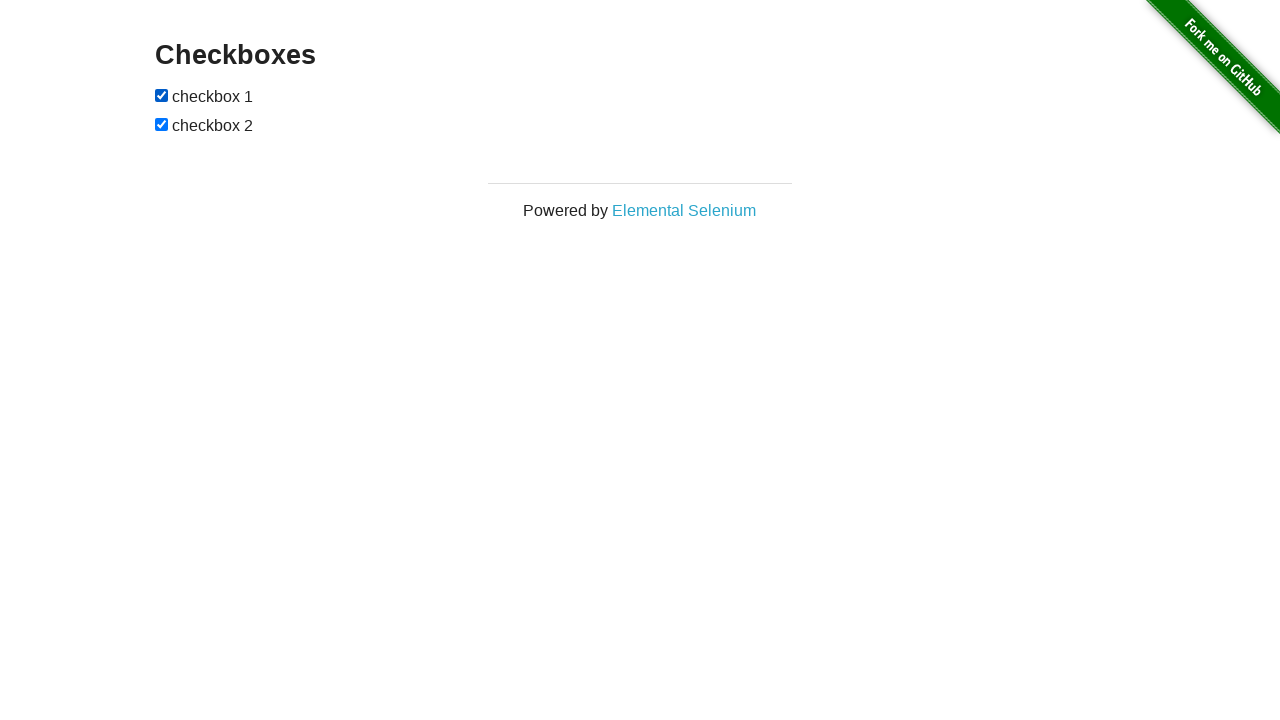

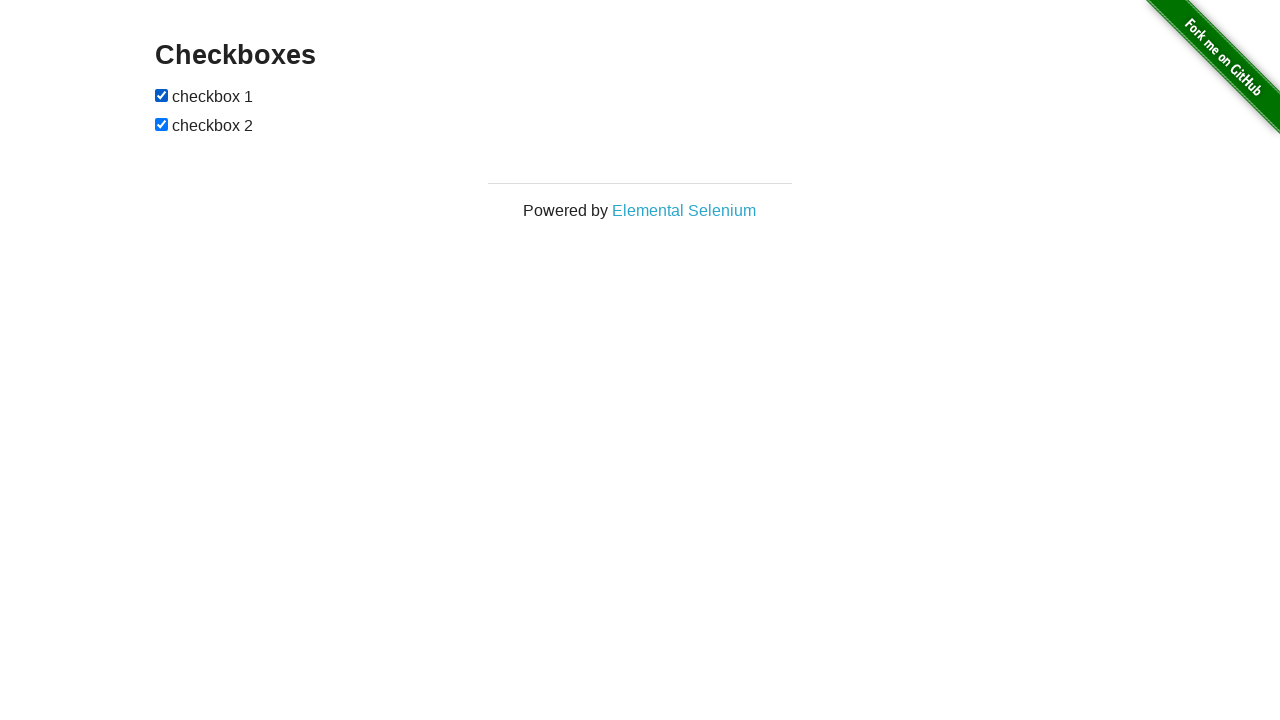